Tests tab navigation functionality on a demo site by clicking through different tab sections within an iframe, then closes a popup element.

Starting URL: https://www.globalsqa.com/demo-site/

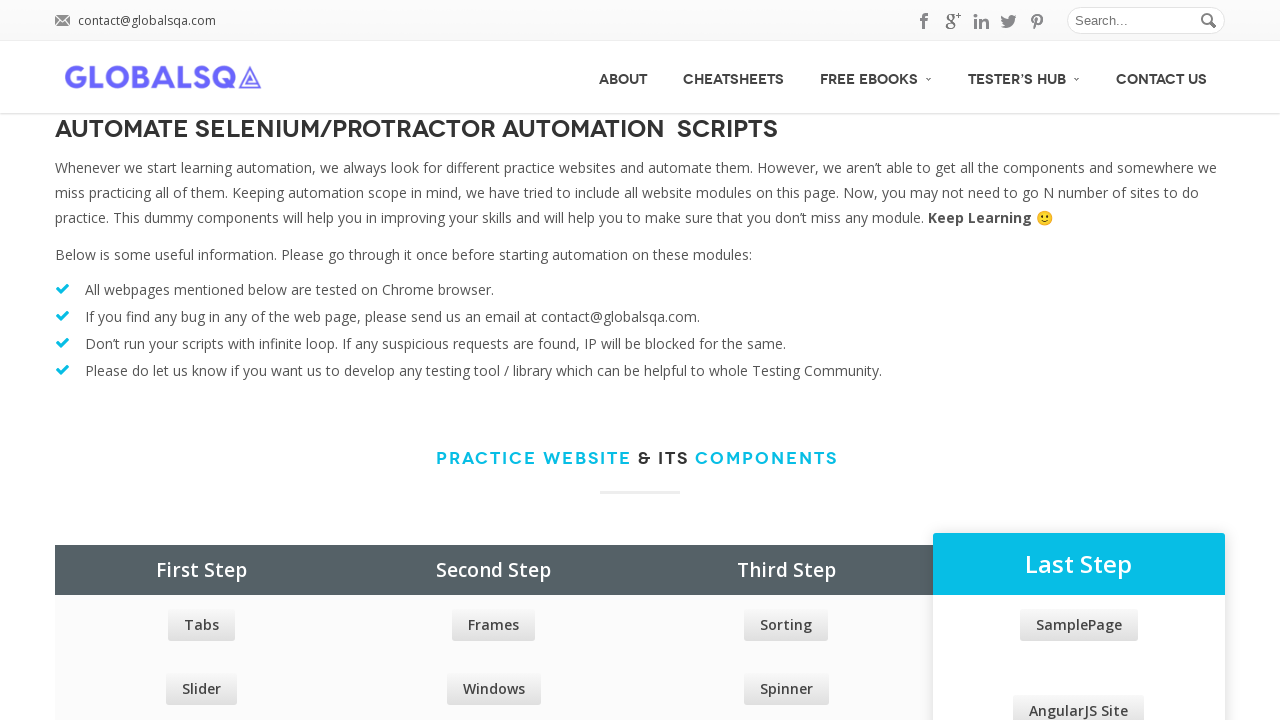

Clicked on the 'Tabs' link to navigate to tabs section at (201, 625) on internal:role=link[name="Tabs"i]
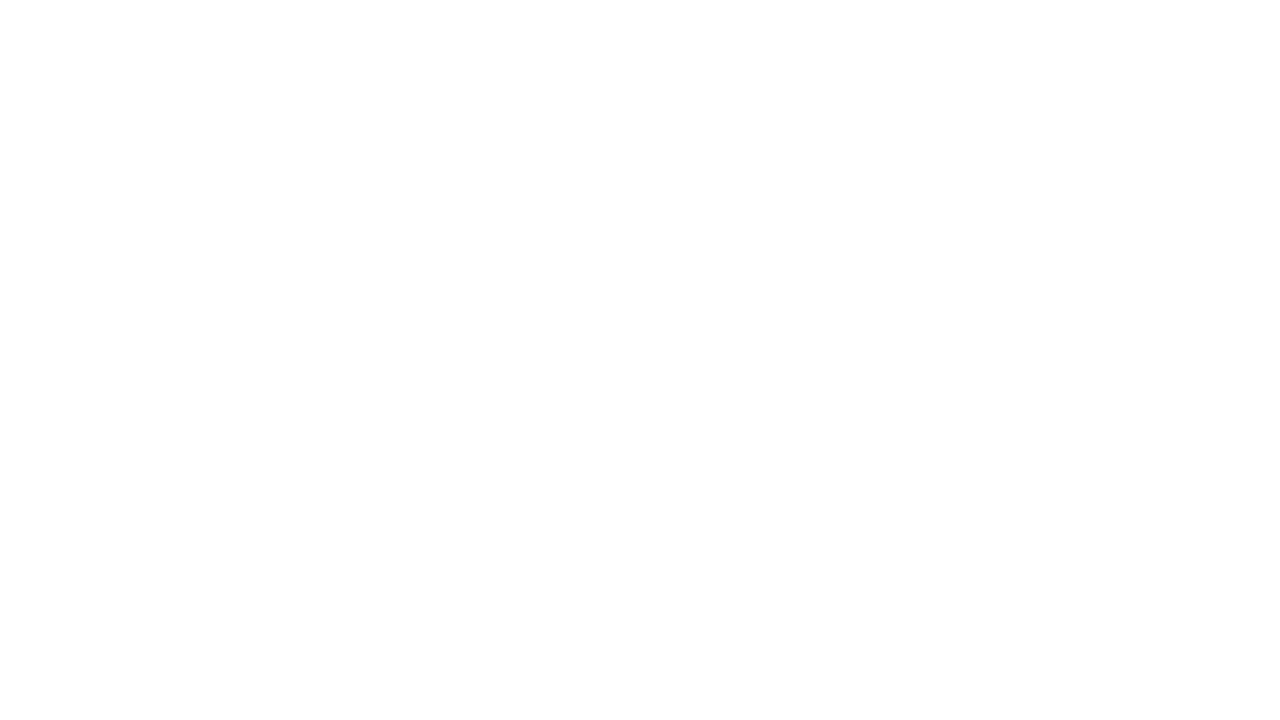

Clicked on text 'Mauris mauris ante, blandit' within the demo frame at (426, 505) on .demo-frame >> nth=0 >> internal:control=enter-frame >> internal:text="Mauris ma
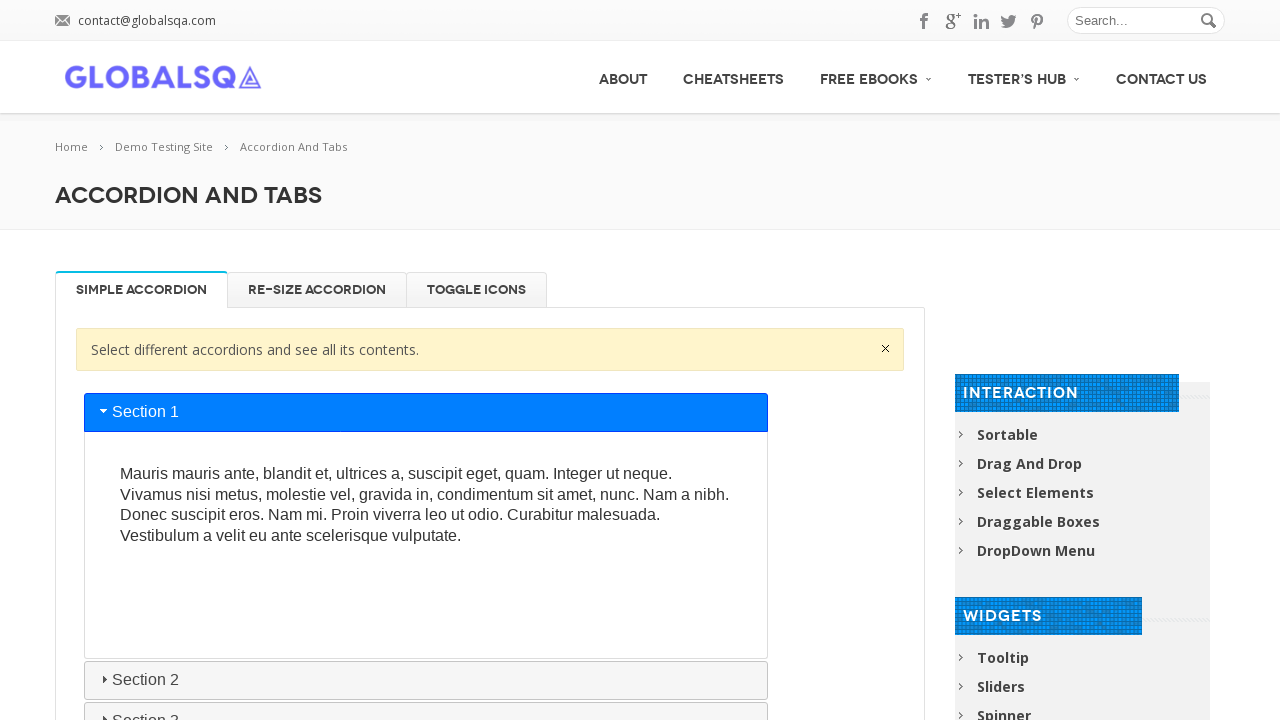

Clicked on Section 2 tab within the iframe at (426, 680) on .demo-frame >> nth=0 >> internal:control=enter-frame >> internal:role=tab[name="
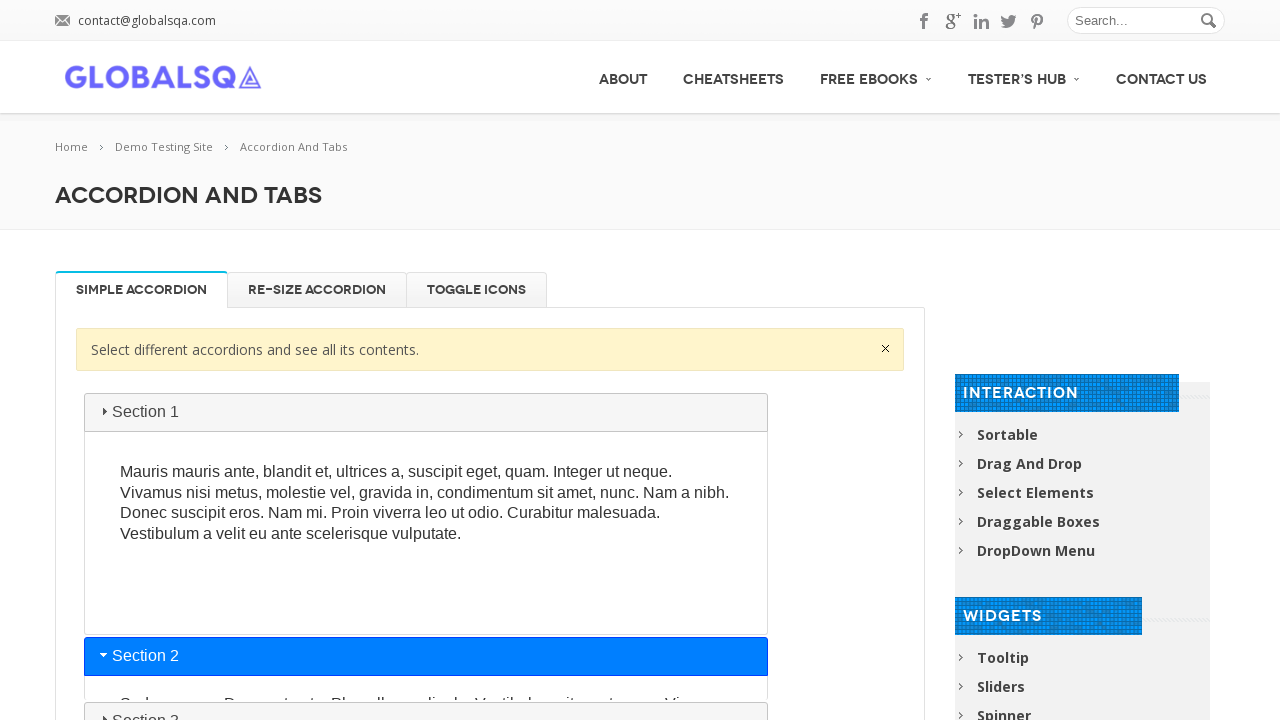

Clicked on Section 3 tab within the iframe at (426, 701) on .demo-frame >> nth=0 >> internal:control=enter-frame >> internal:role=tab[name="
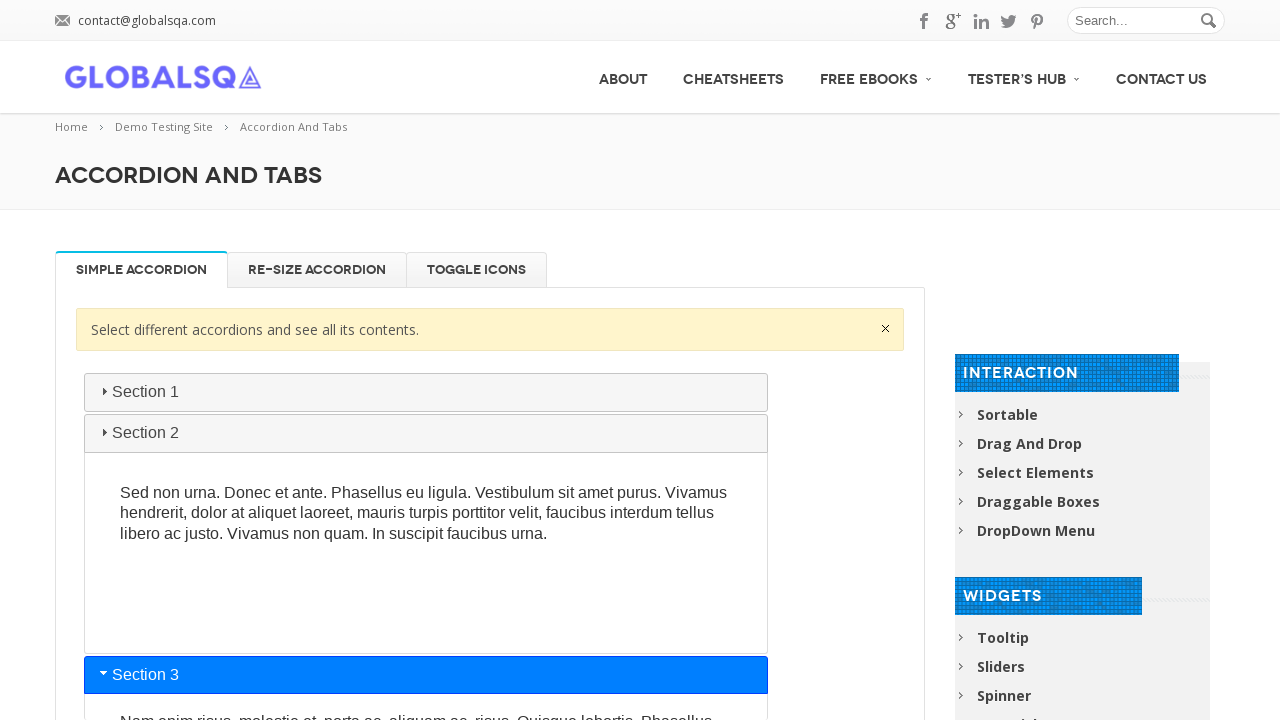

Clicked on Section 4 tab within the iframe at (426, 377) on .demo-frame >> nth=0 >> internal:control=enter-frame >> internal:role=tab[name="
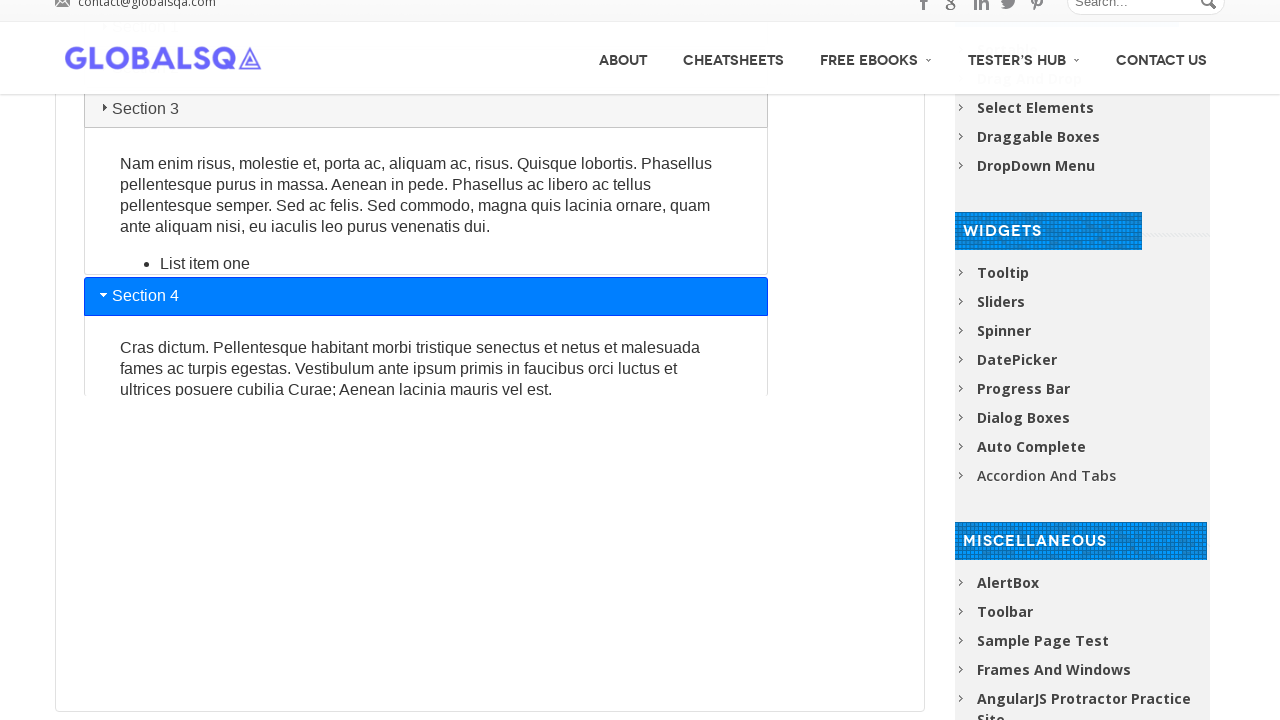

Closed the popup element by clicking the close button at (886, 348) on .close_img >> nth=0
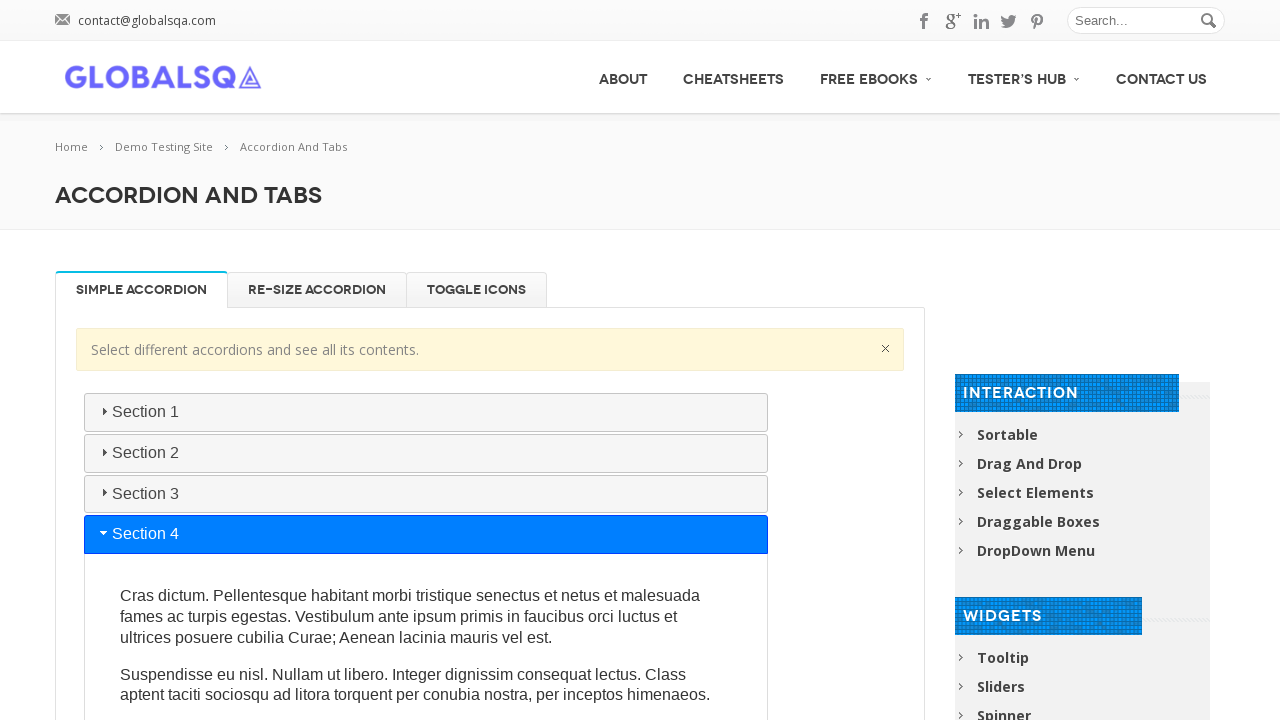

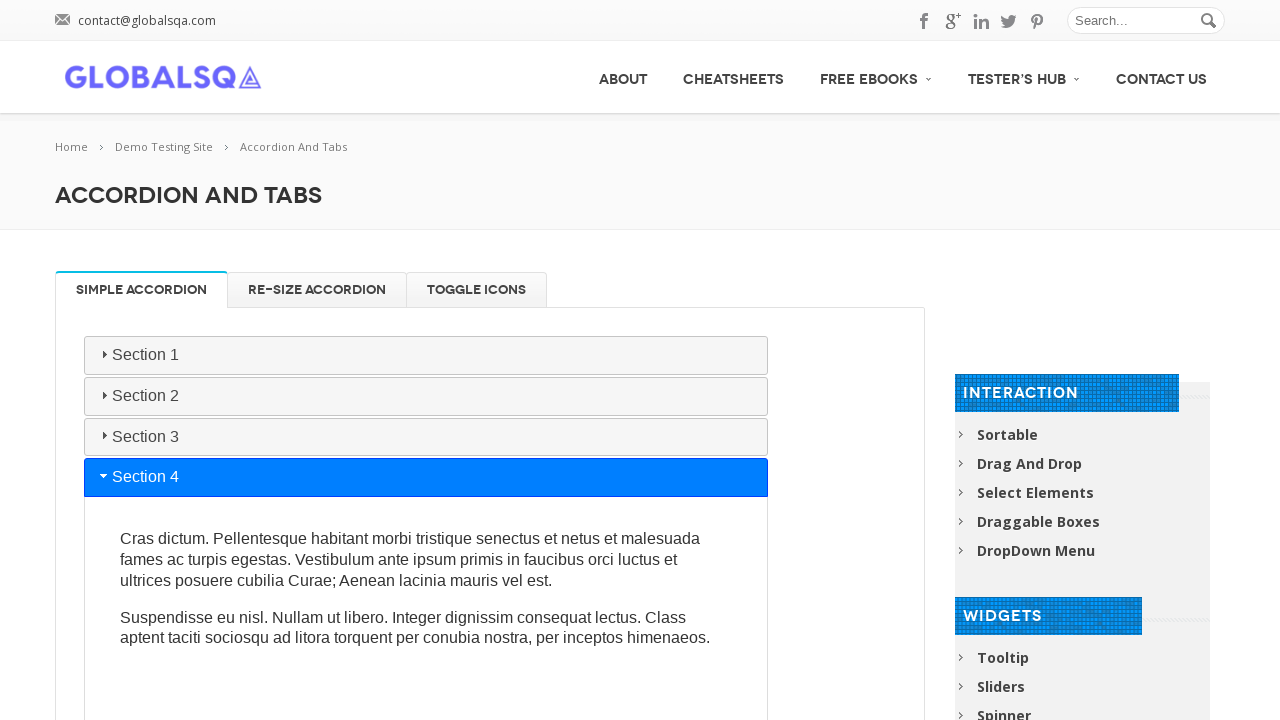